Tests that the main page loads and displays the correct main title "WEBSTERS"

Starting URL: https://websters.dev/

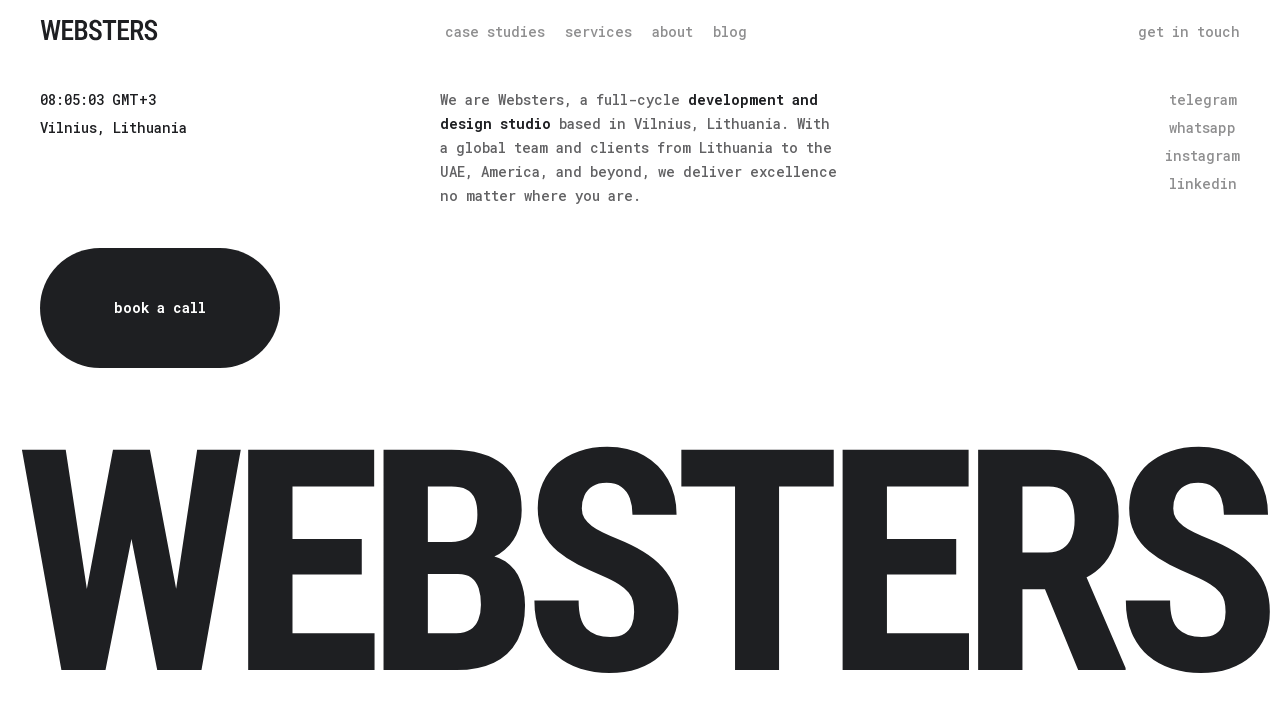

Navigated to https://websters.dev/
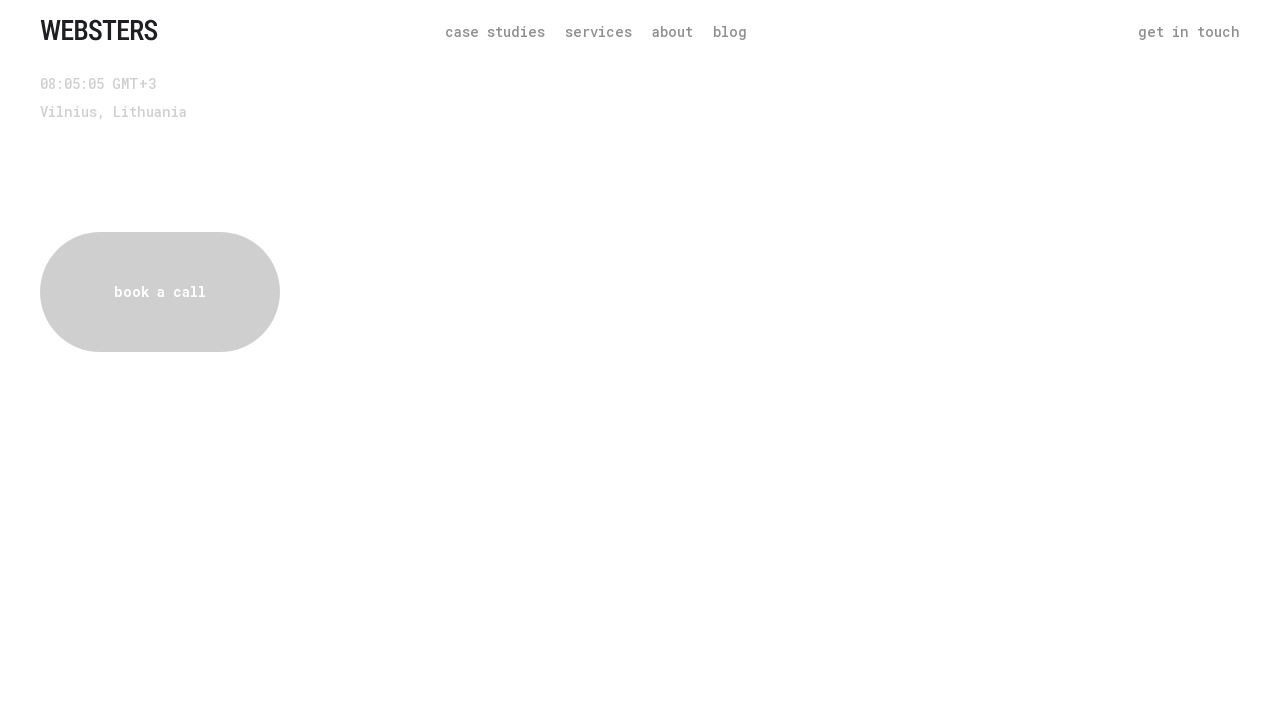

Main title h1 element loaded
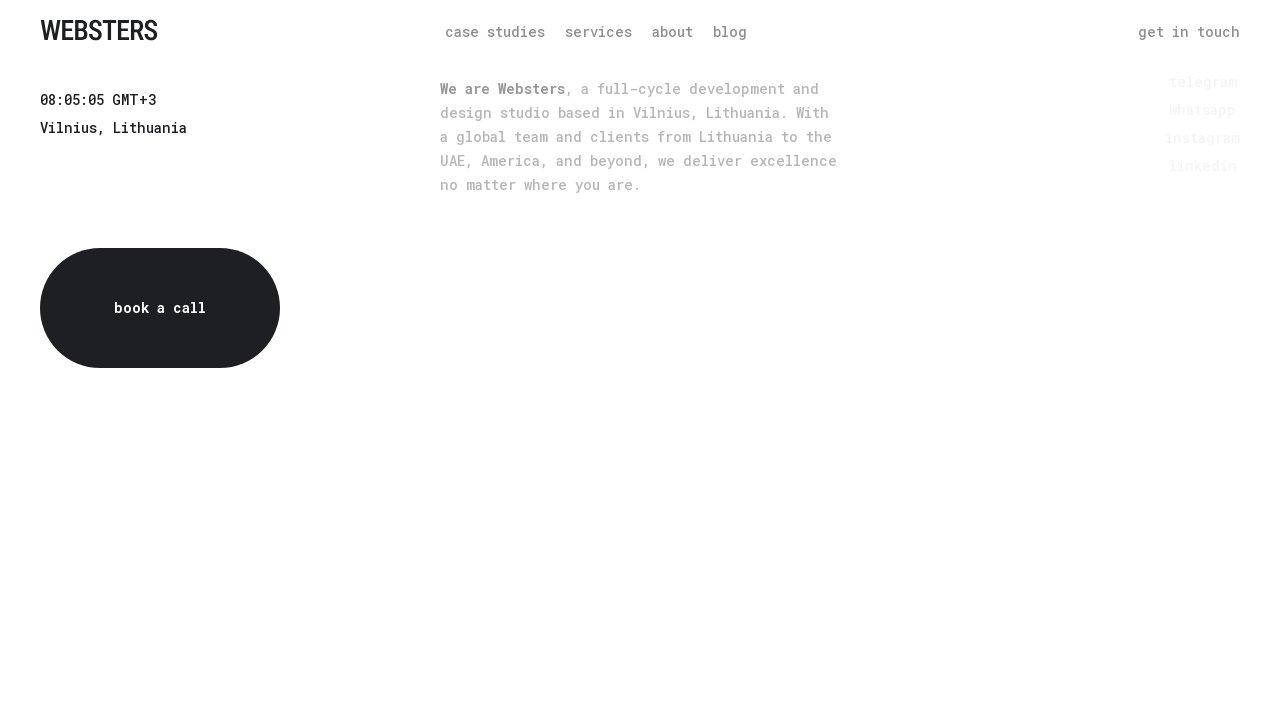

Verified main title displays 'WEBSTERS'
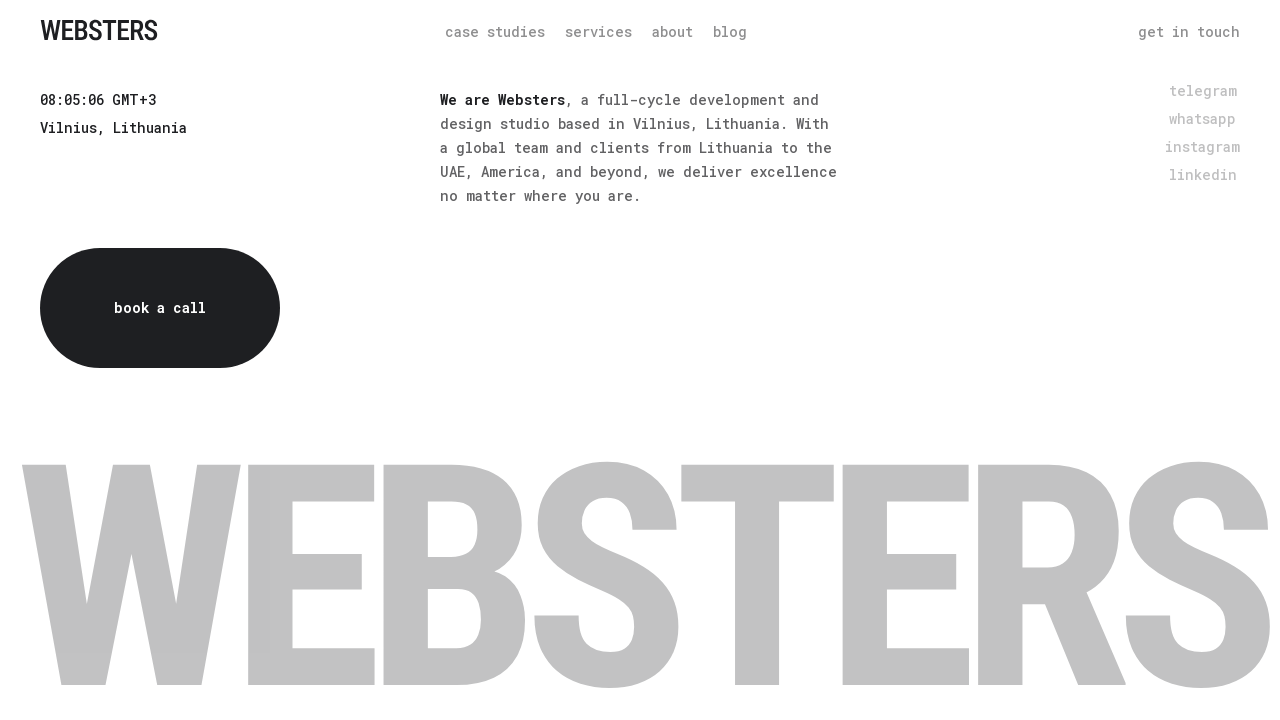

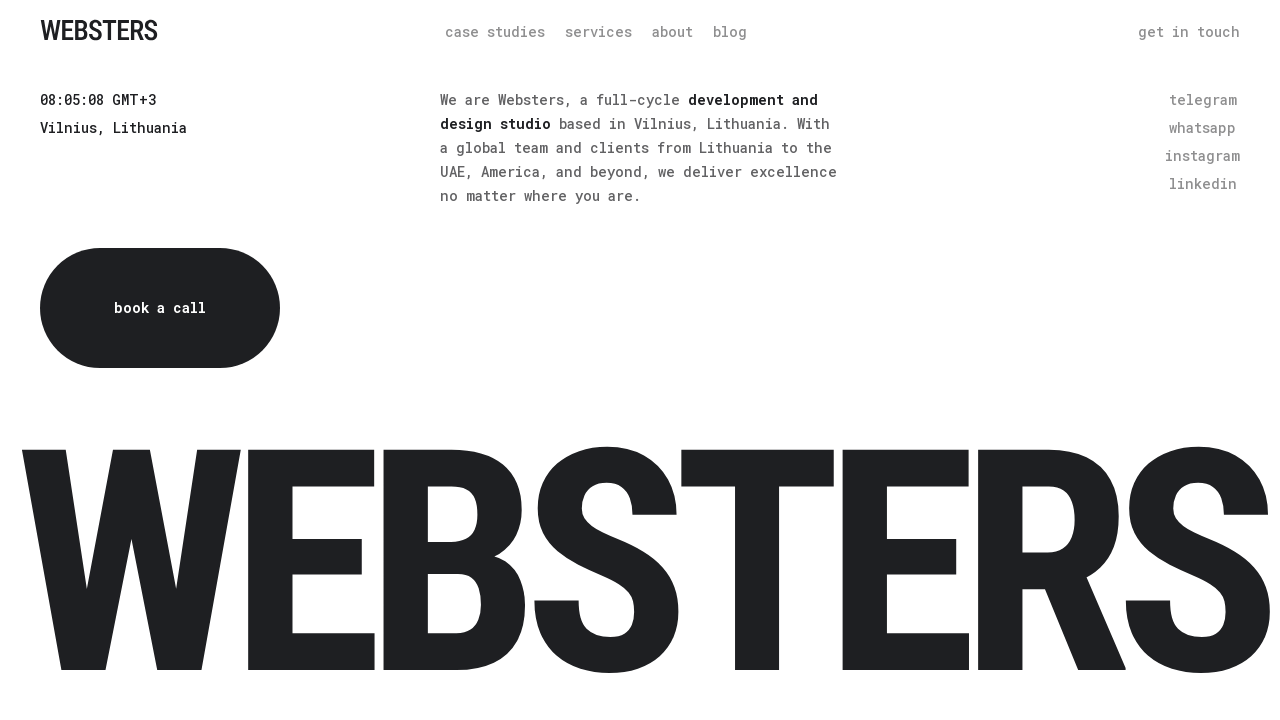